Tests drag and drop functionality on jQuery UI demo page by dragging an element from source to target within an iframe

Starting URL: http://jqueryui.com/droppable/

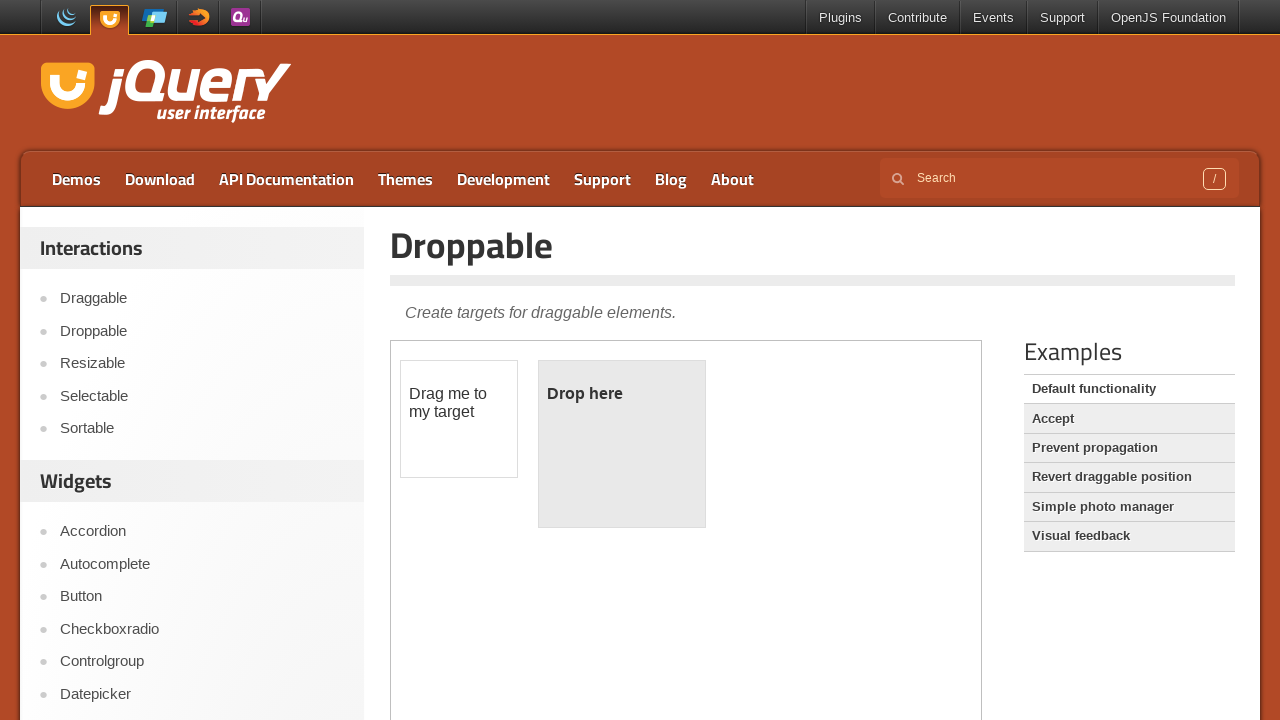

Located the iframe containing the drag and drop demo
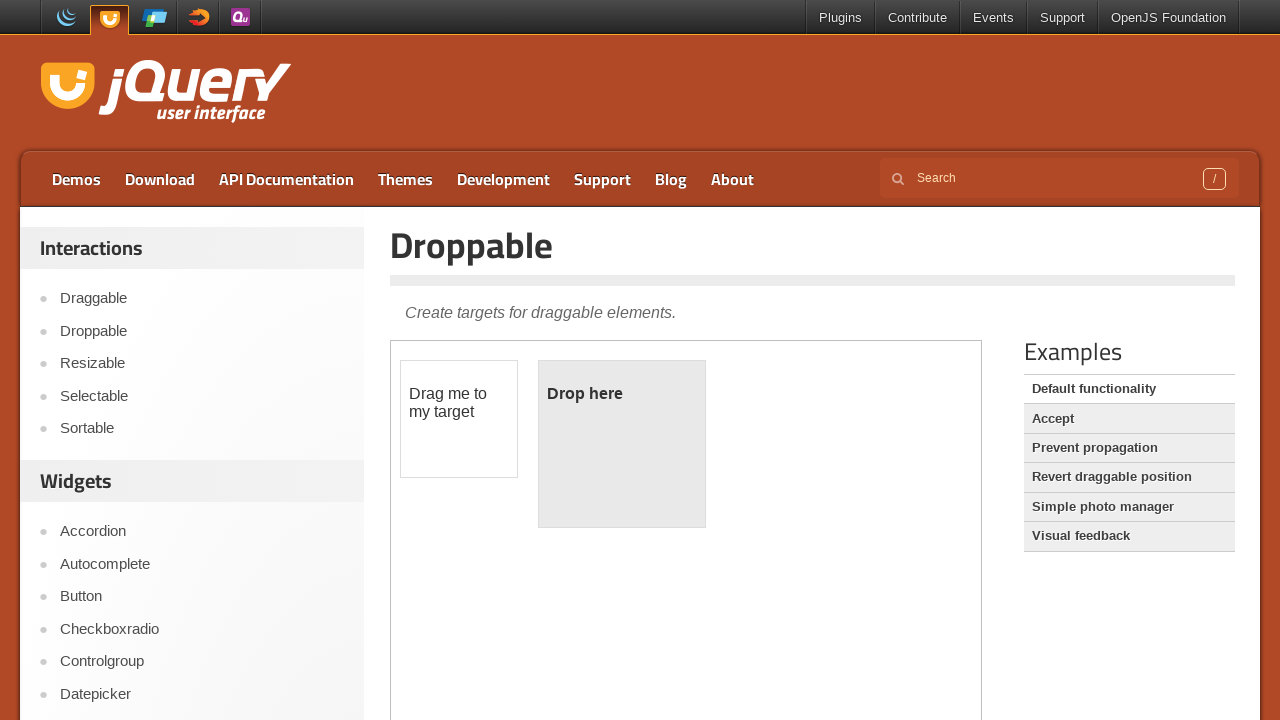

Located the draggable element with id 'draggable'
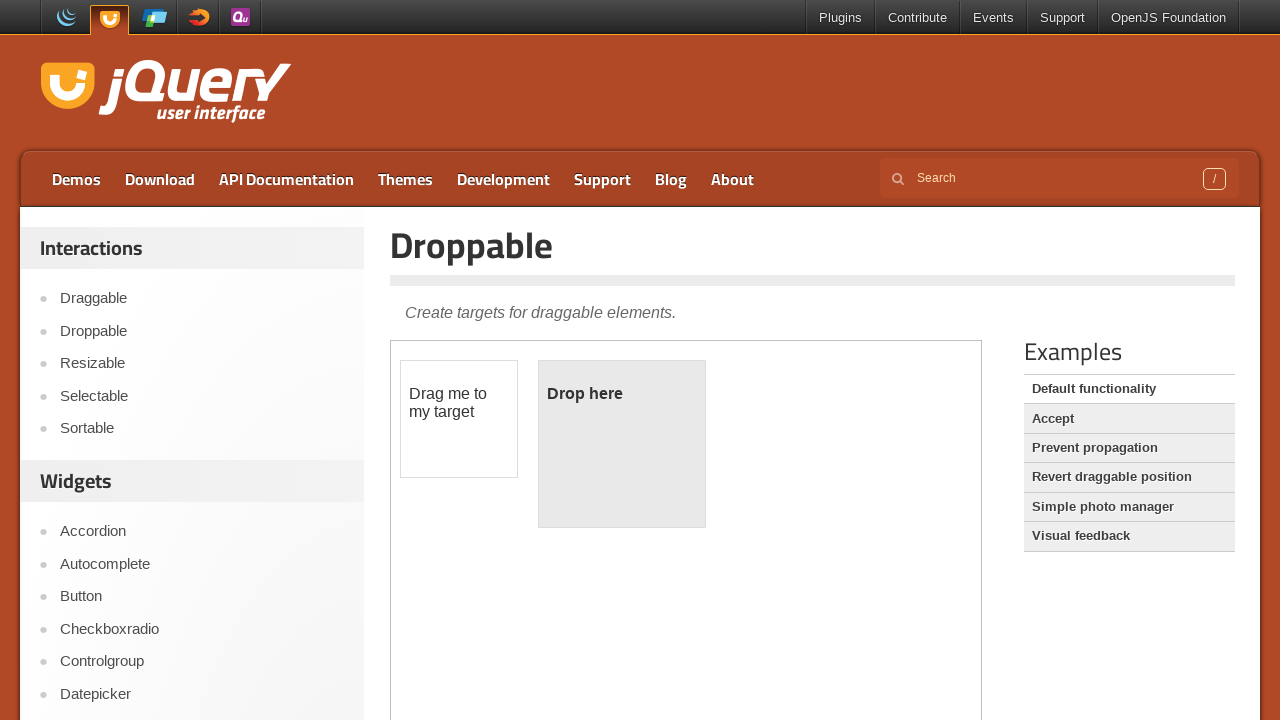

Located the droppable target element with id 'droppable'
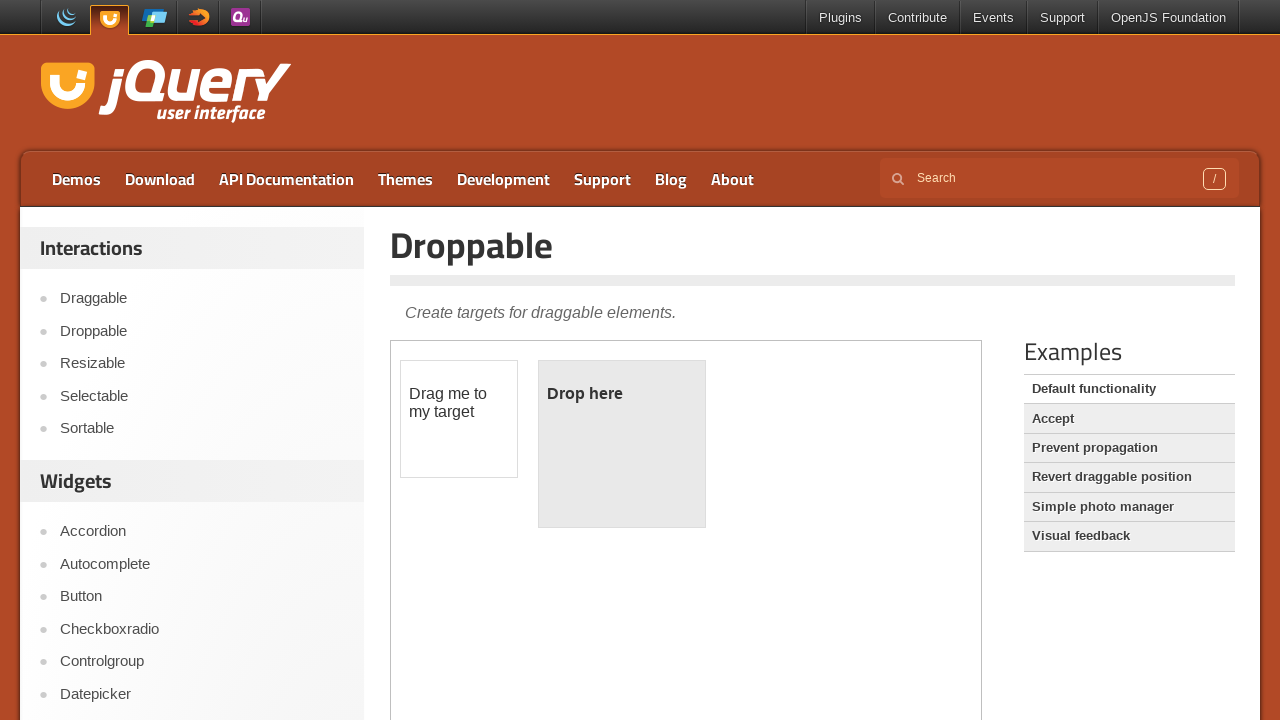

Dragged the draggable element to the droppable target at (622, 444)
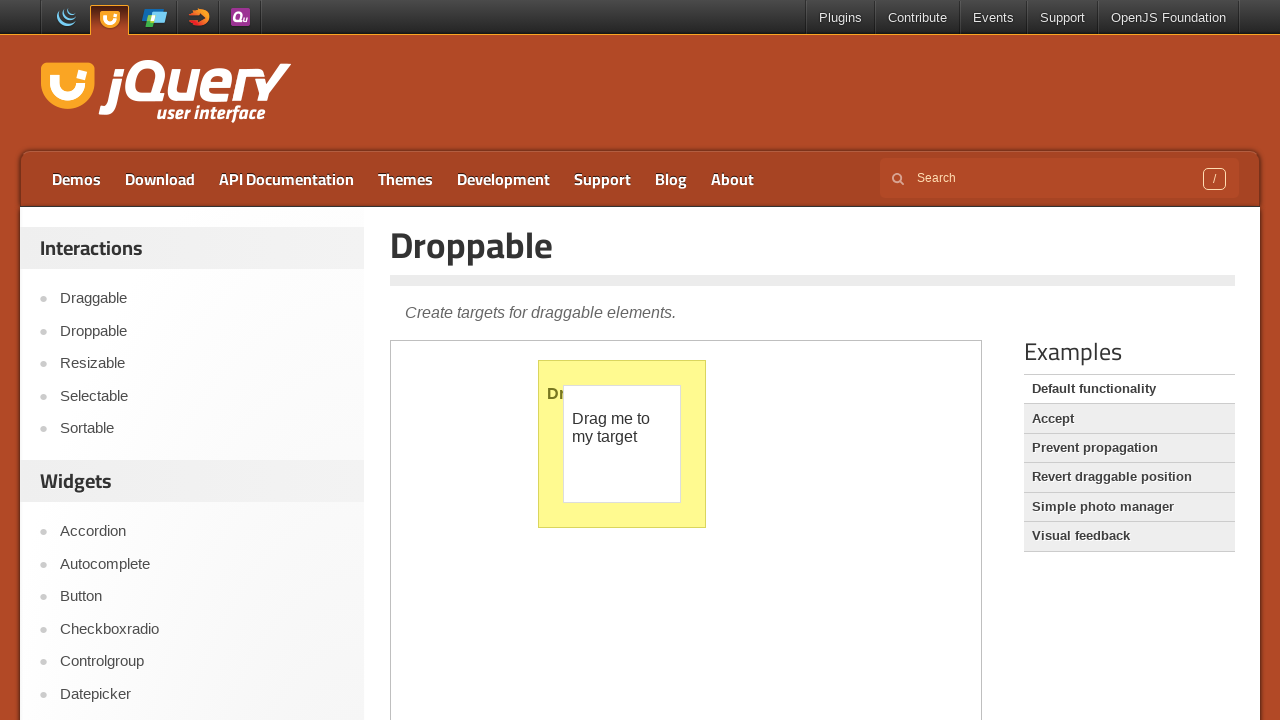

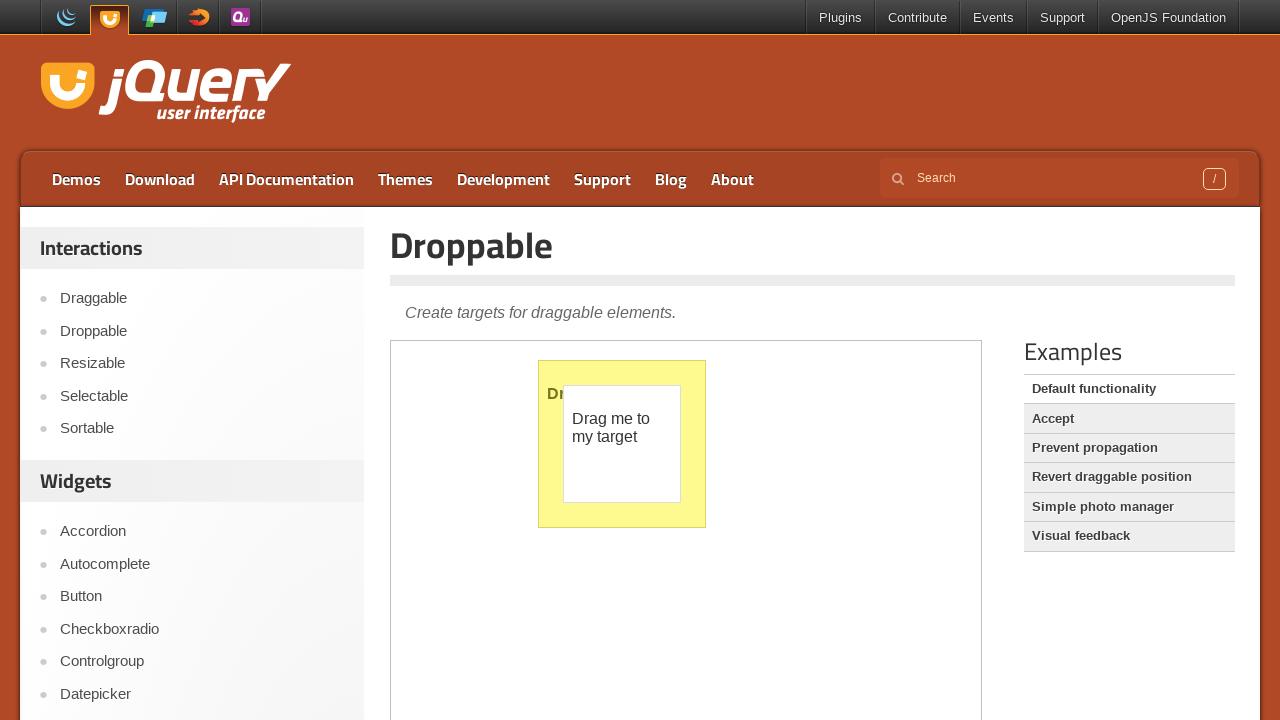